Tests table interaction by reading cell values from a sortable table, clicking a column header to sort the table, and verifying the change in cell values

Starting URL: https://v1.training-support.net/selenium/tables

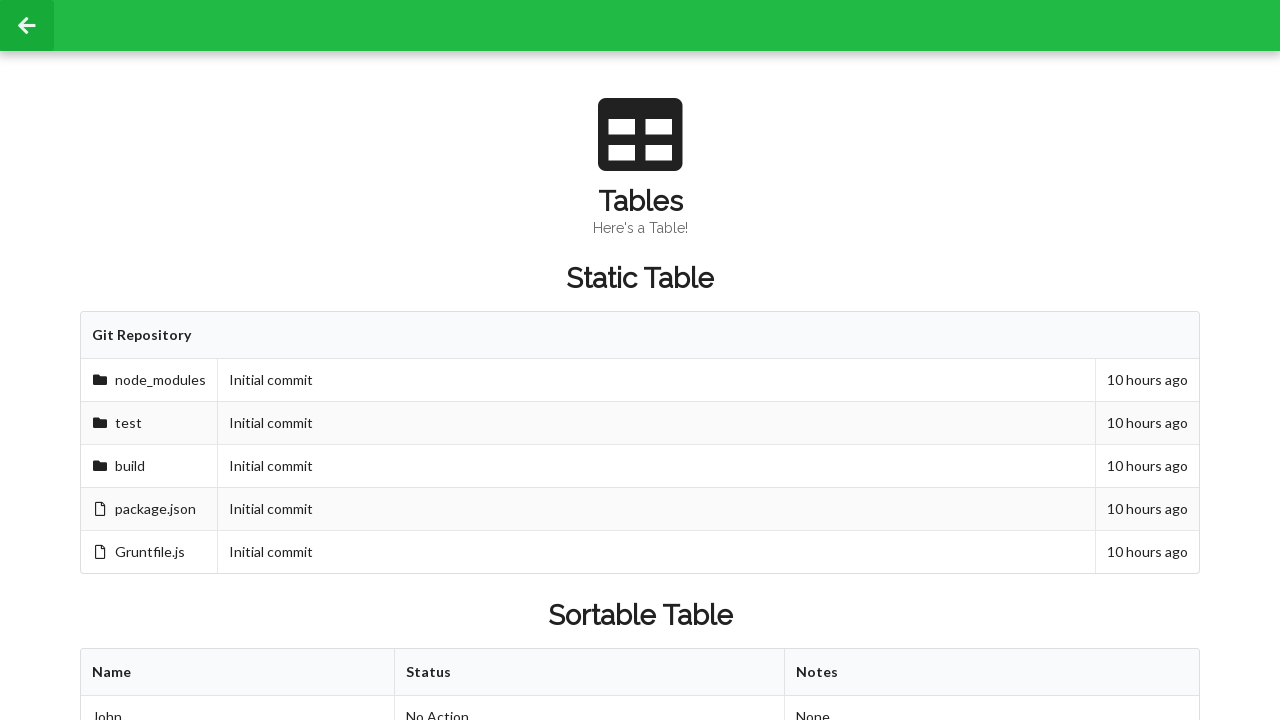

Located the second table on the page
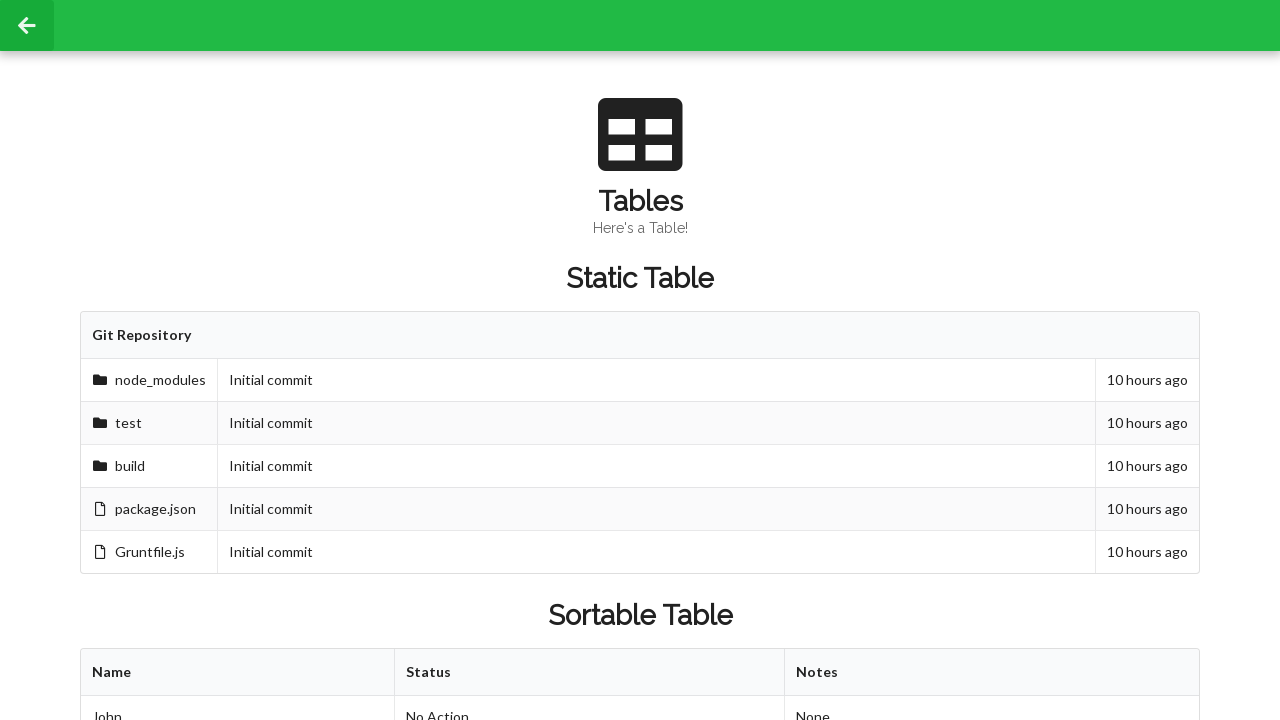

Retrieved cell value at row 2, column 2 before sorting
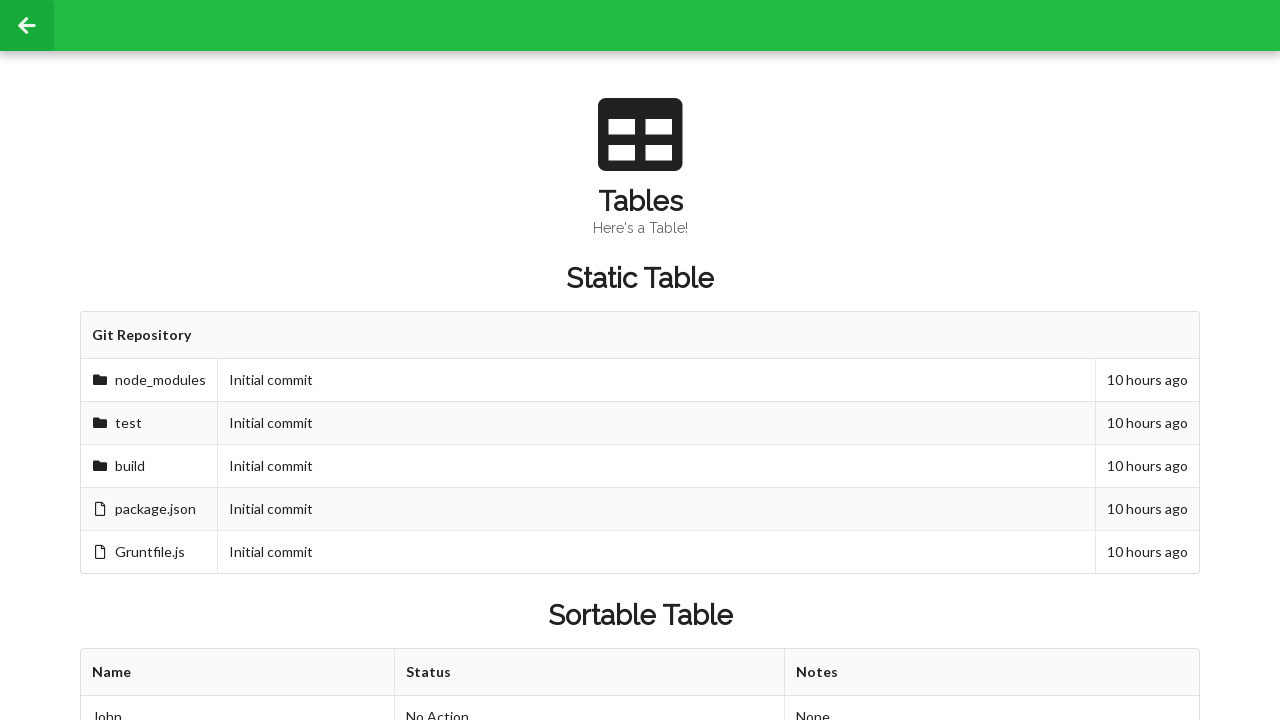

Clicked first column header to sort the table at (238, 673) on xpath=//table[@id='sortableTable']/thead/tr[1]/th[1]
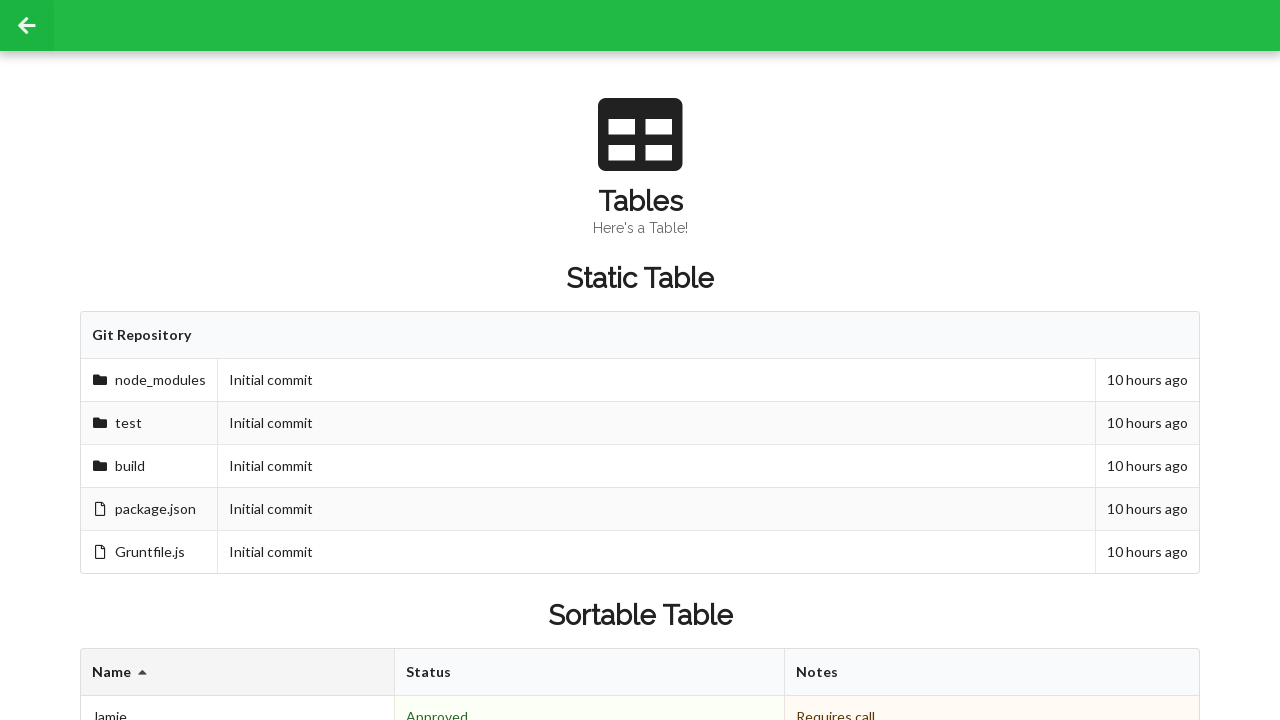

Retrieved cell value at row 2, column 2 after sorting
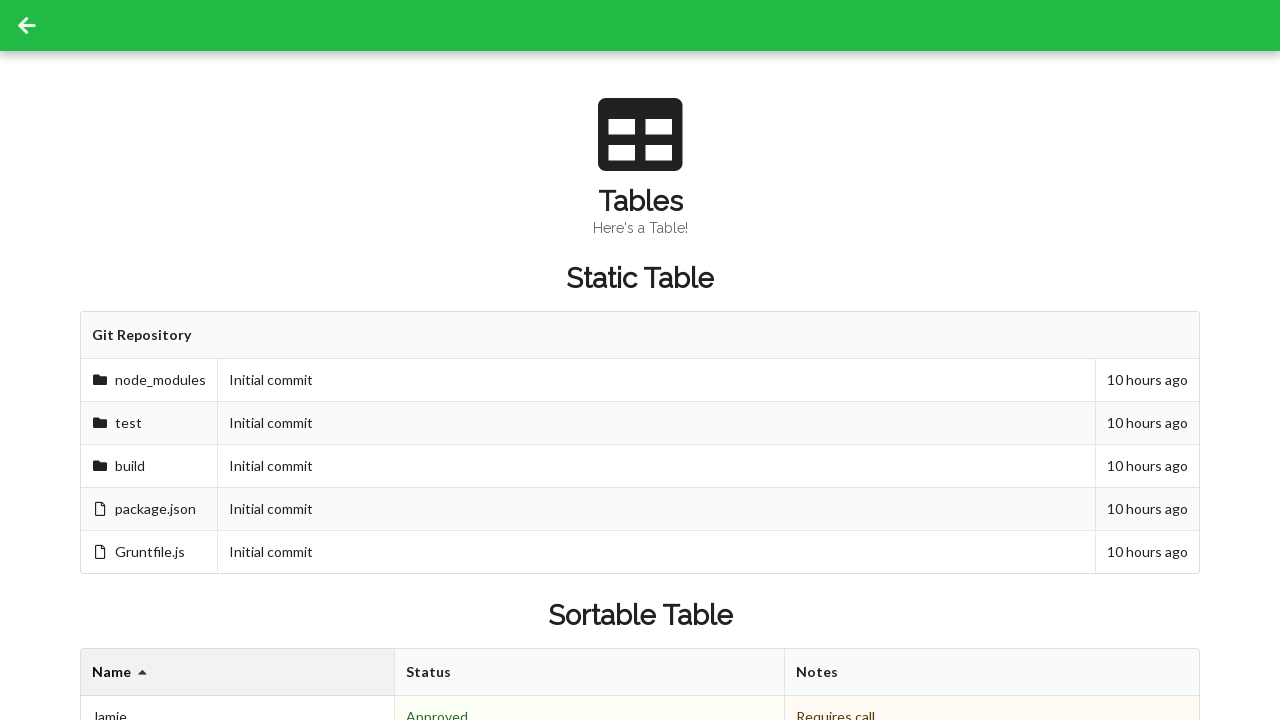

Located all footer cells in the table
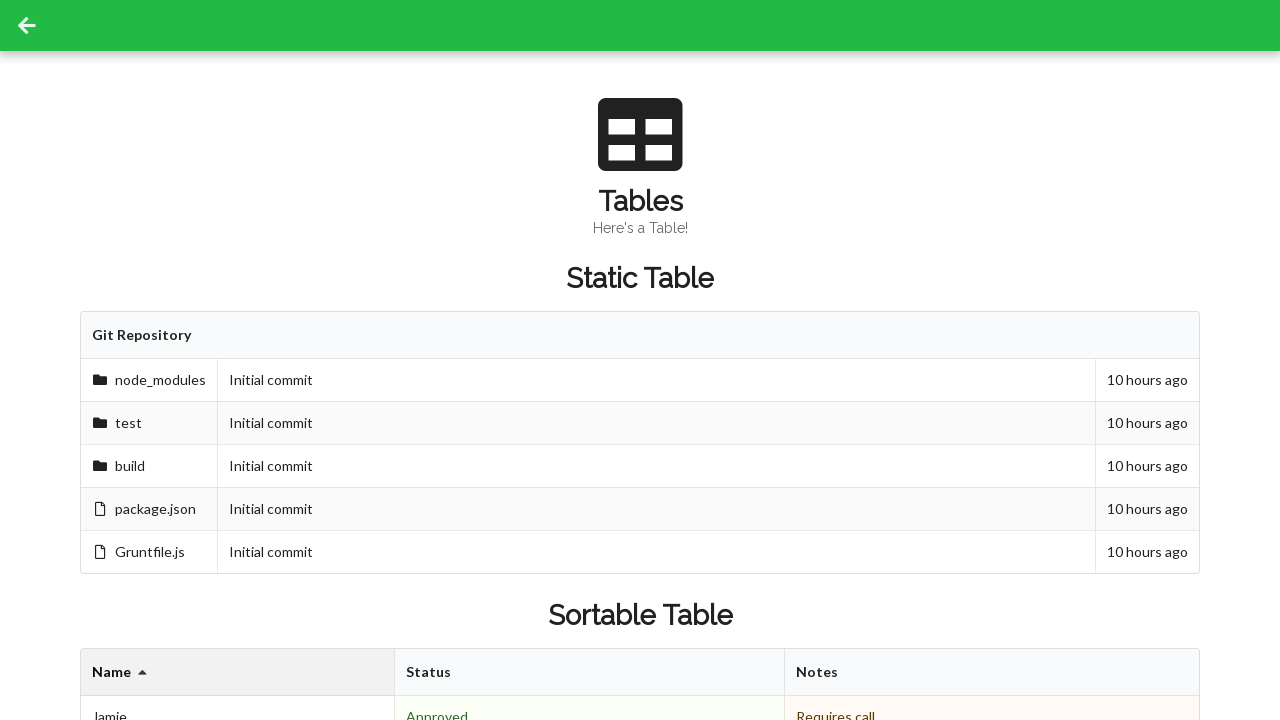

Extracted and concatenated footer cell text values
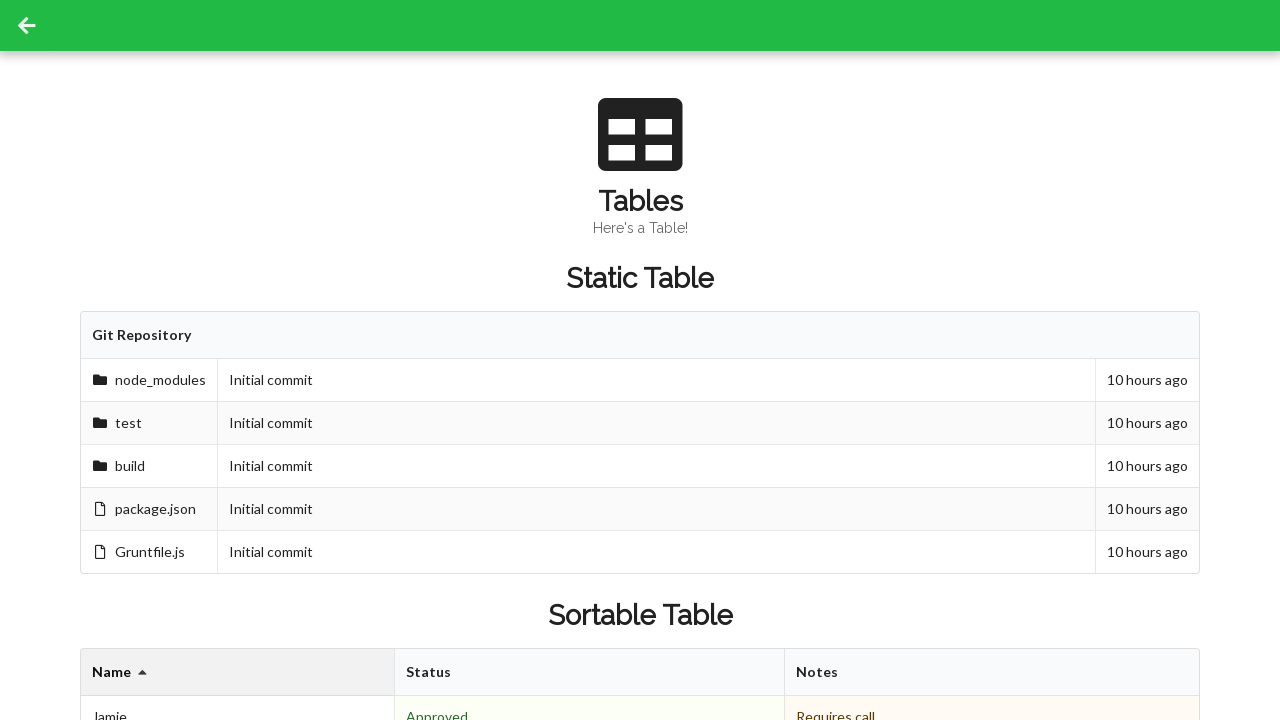

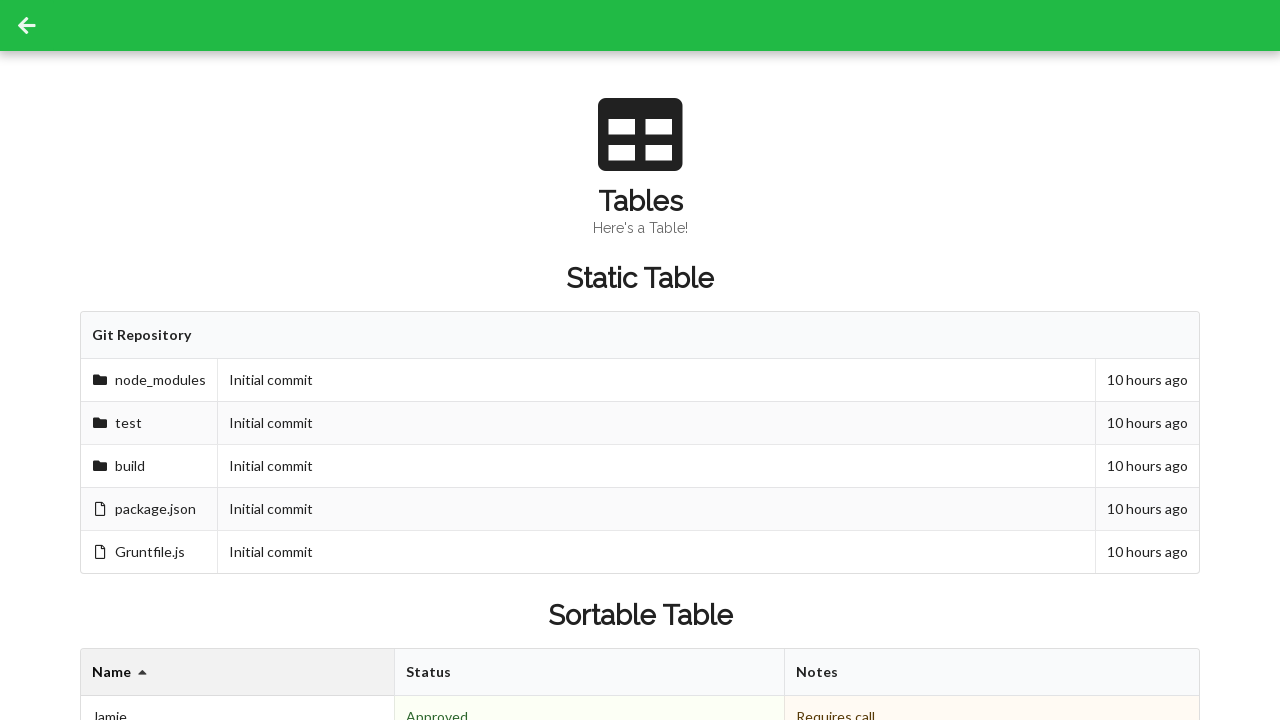